Tests copy-paste functionality by entering text in current address field, selecting all text, copying it, and pasting it into the permanent address field

Starting URL: https://demoqa.com/text-box

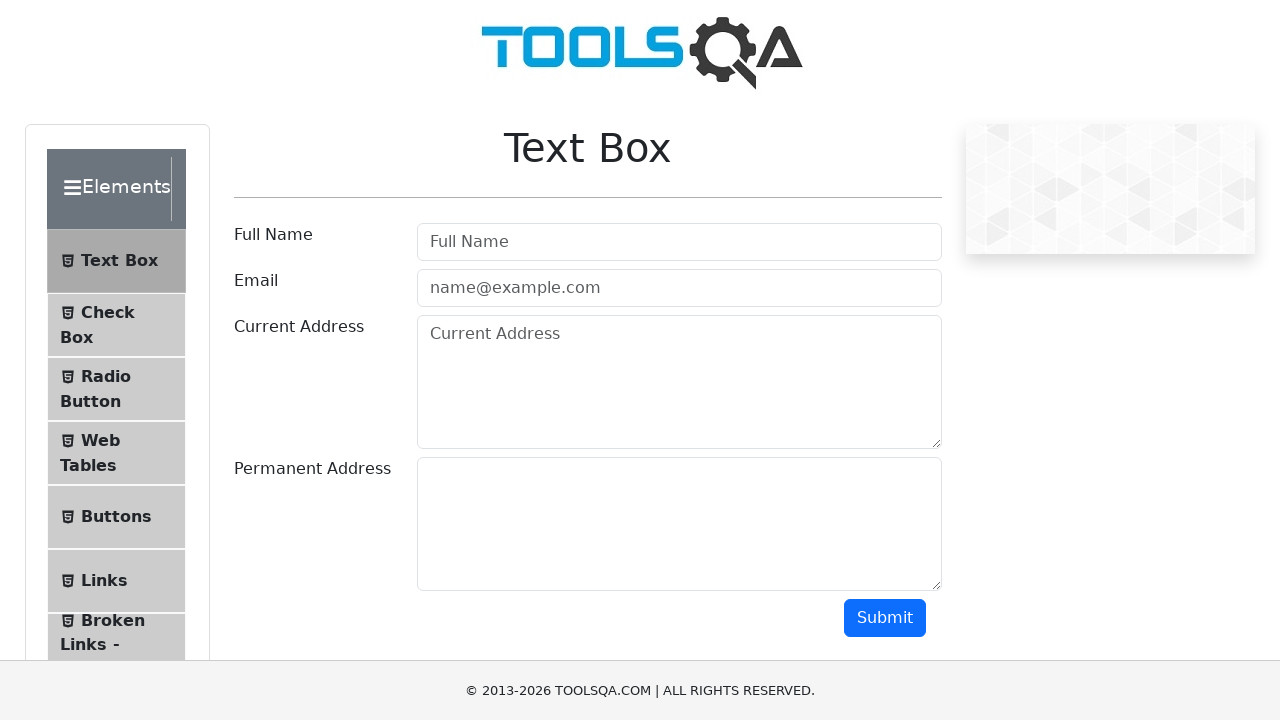

Filled current address field with 'Kiran Jadhav' on xpath=//button[contains(text(),'Submit')]/parent::div/parent::div/preceding-sibl
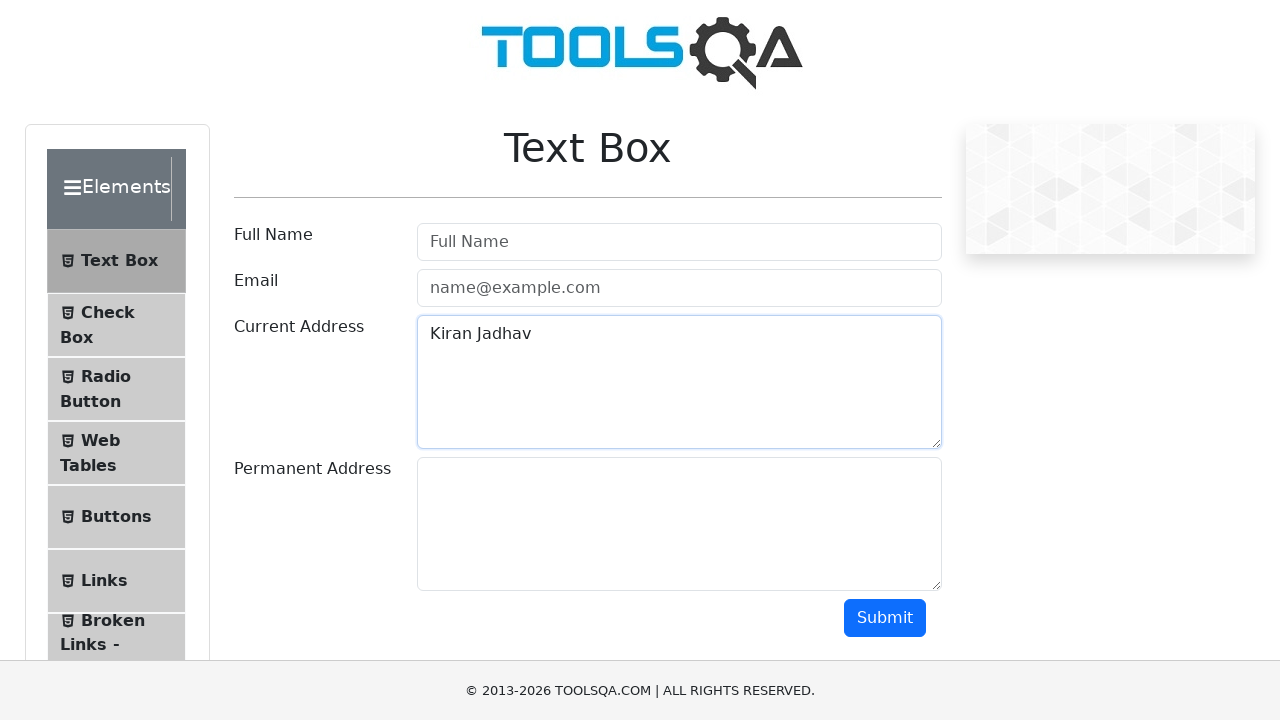

Pressed Control key down
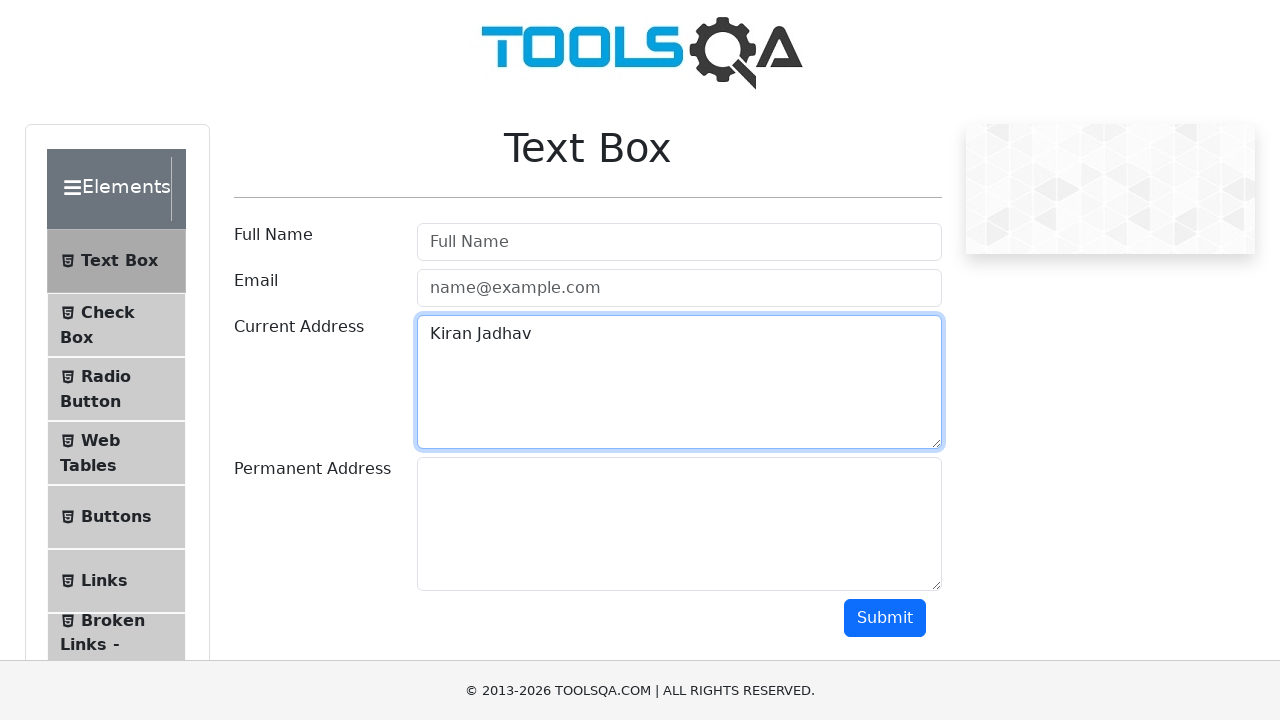

Pressed 'a' key to select all text
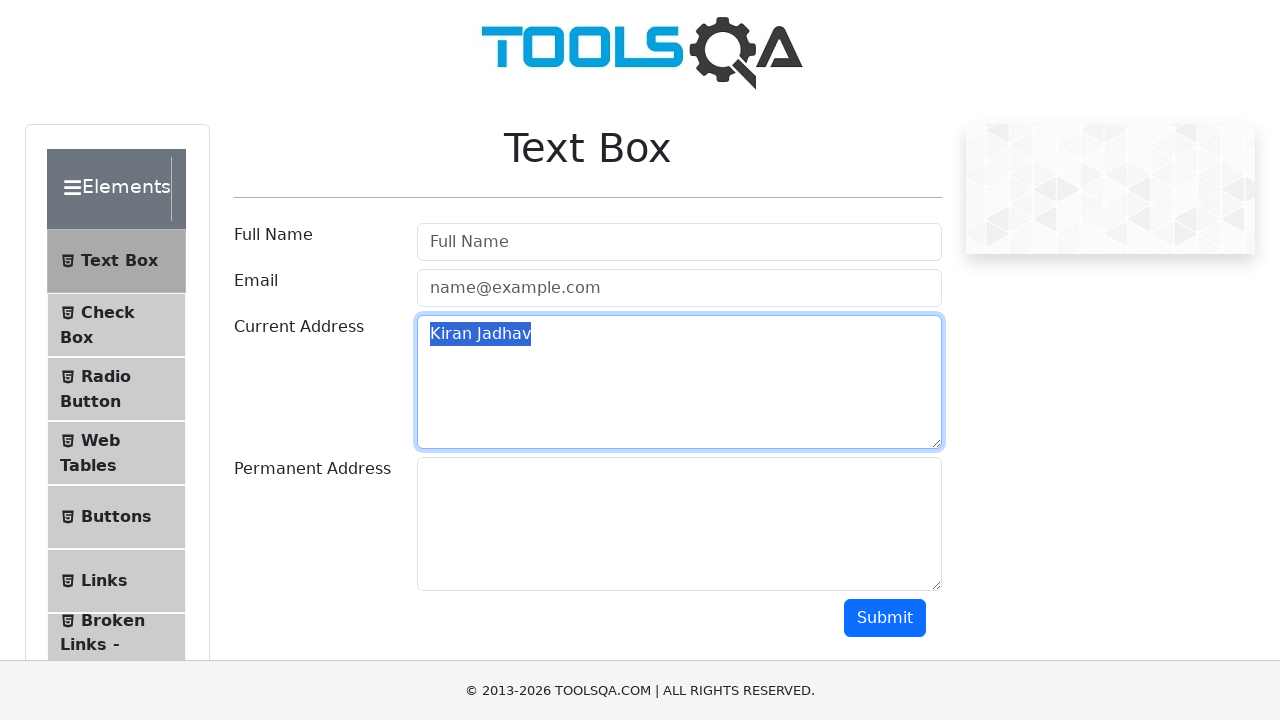

Released Control key - all text selected
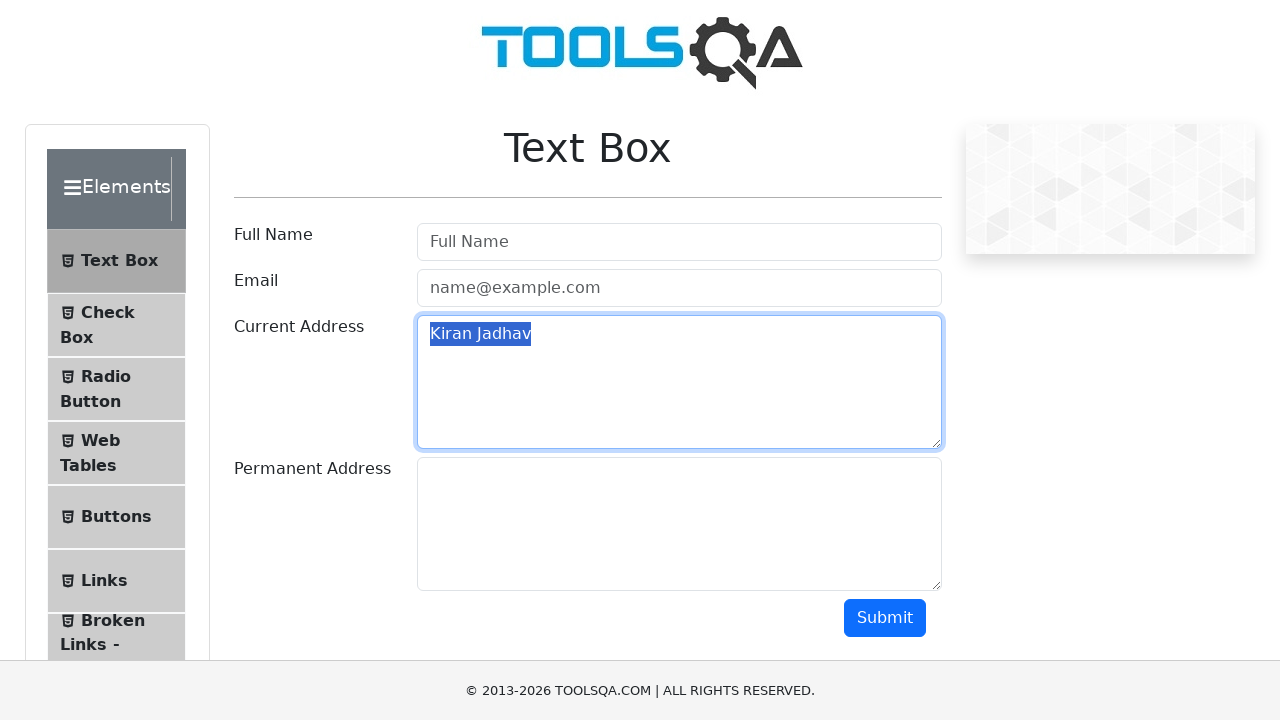

Pressed Control key down to prepare for copy
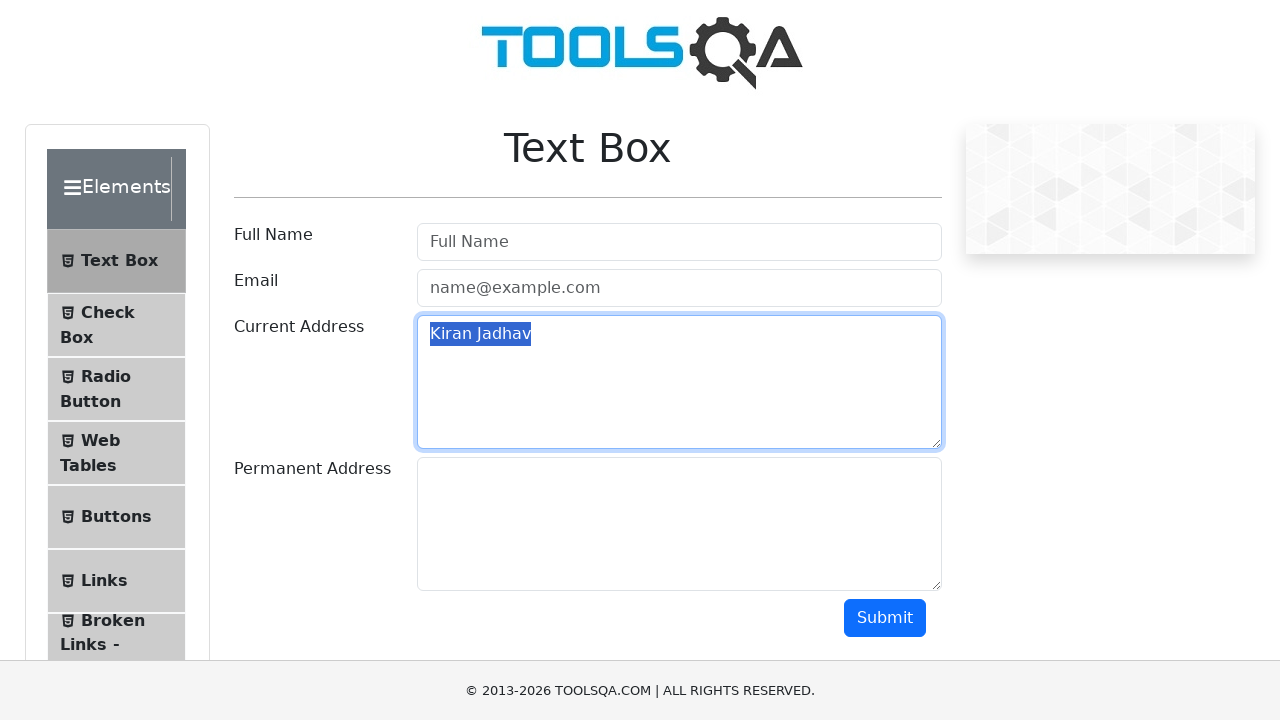

Pressed 'c' key to copy selected text
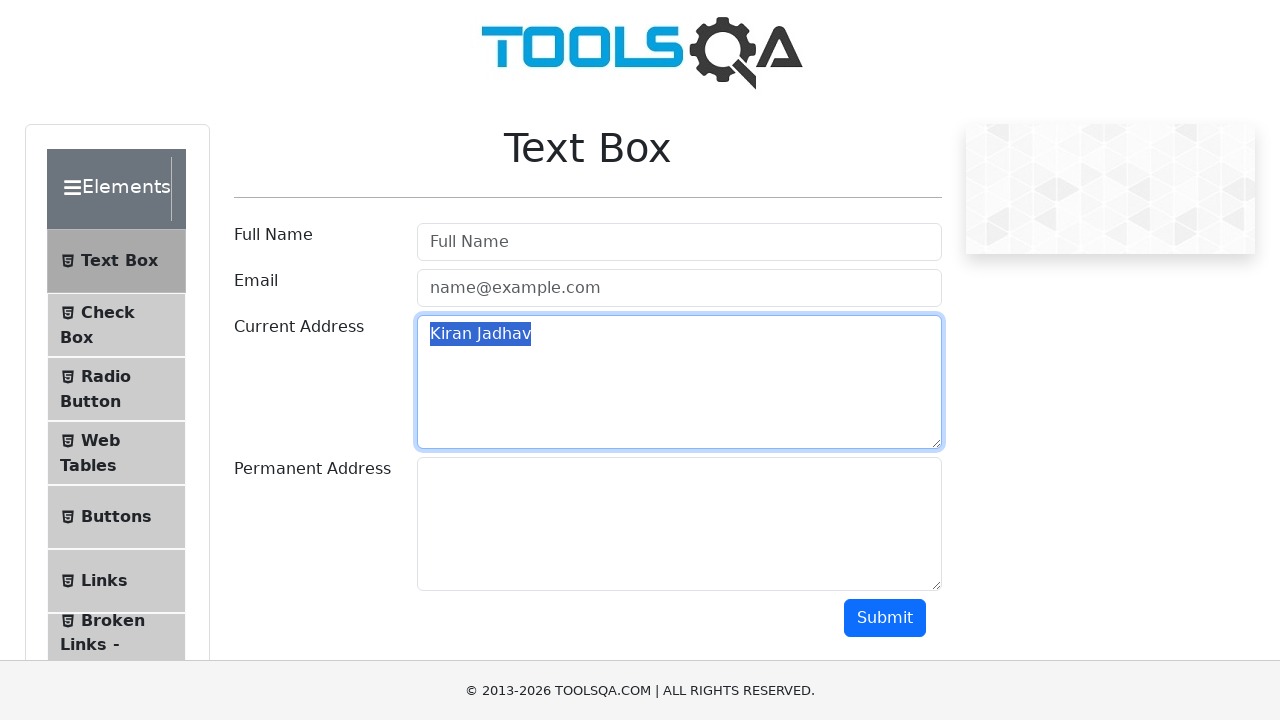

Released Control key - text copied to clipboard
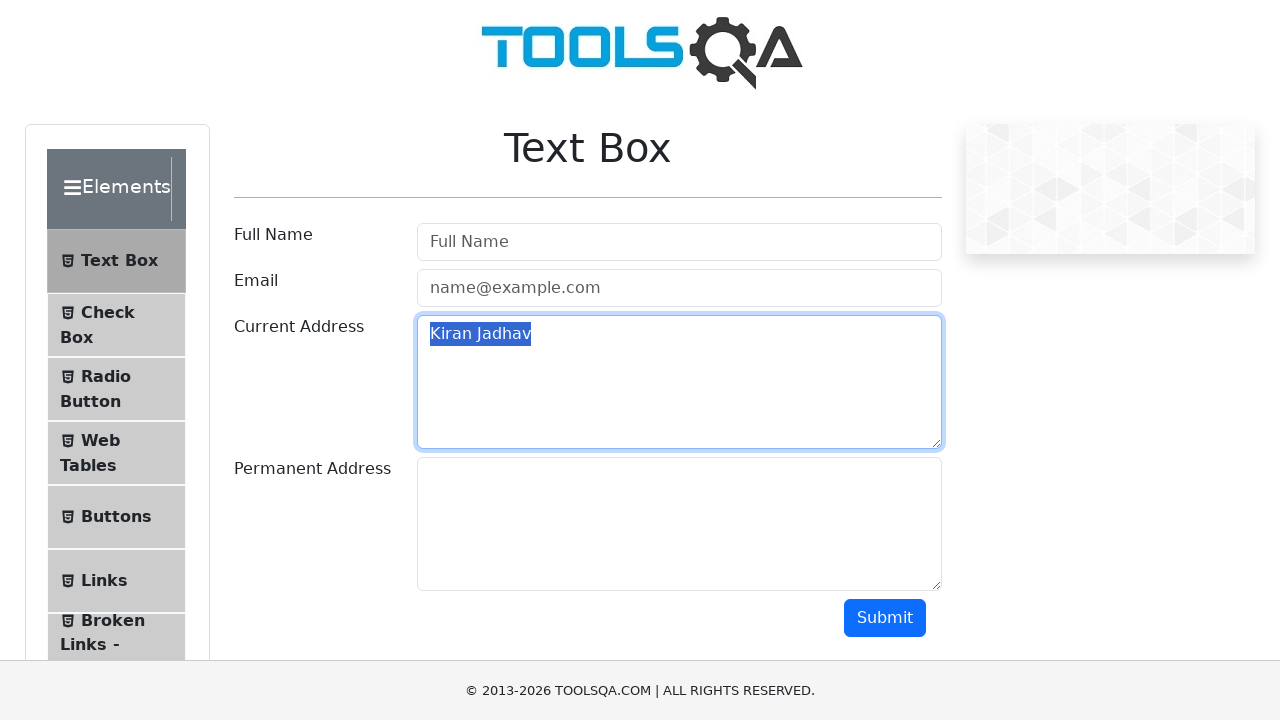

Pressed Tab key to navigate to permanent address field
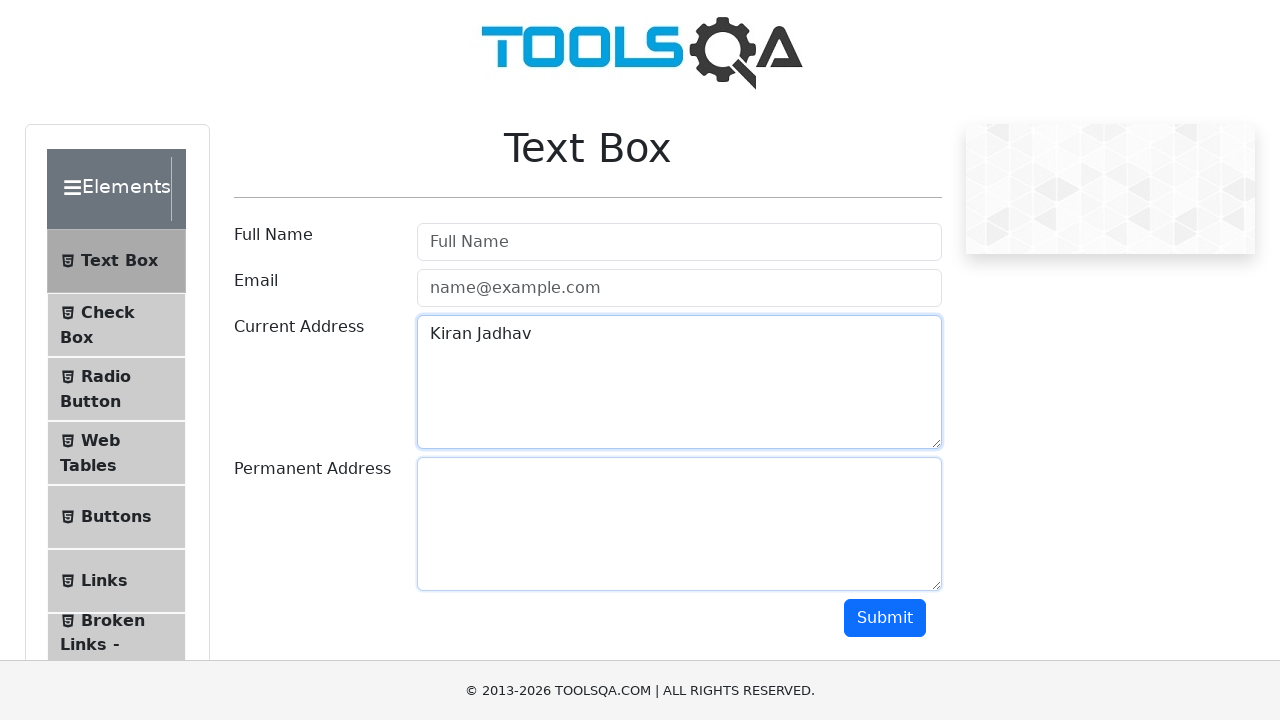

Pressed Control key down to prepare for paste
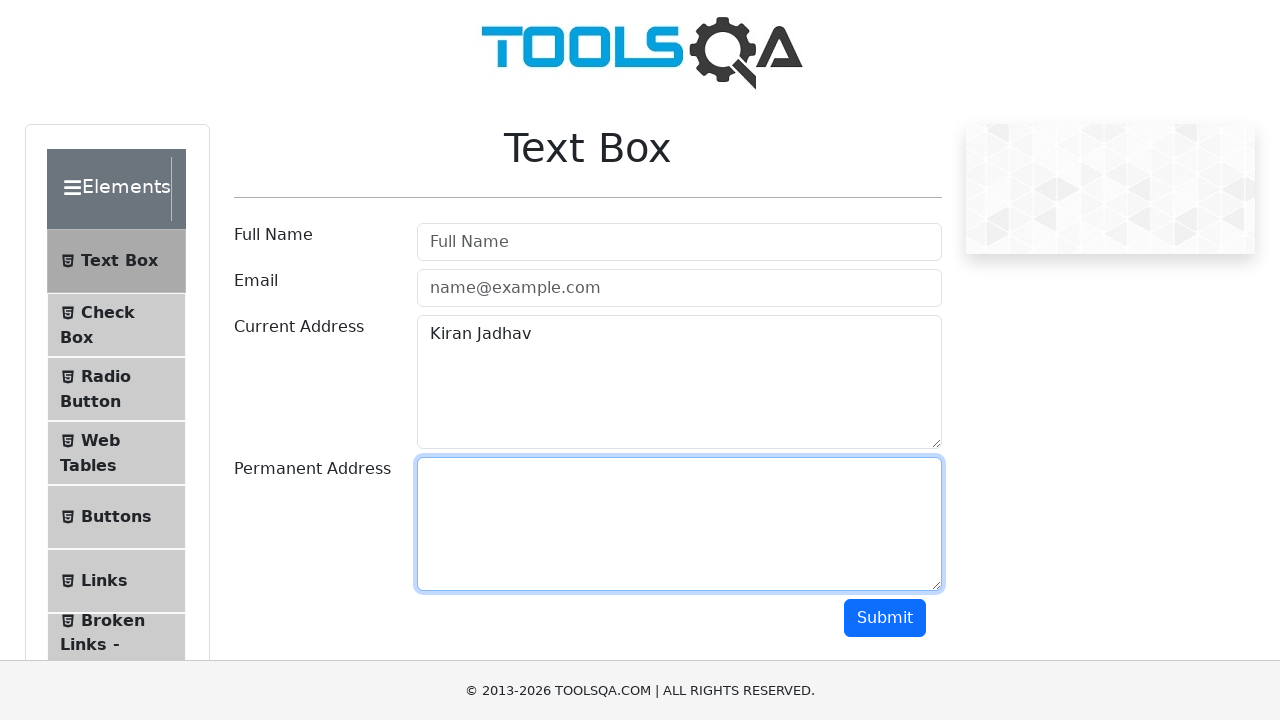

Pressed 'v' key to paste 'Kiran Jadhav' into permanent address field
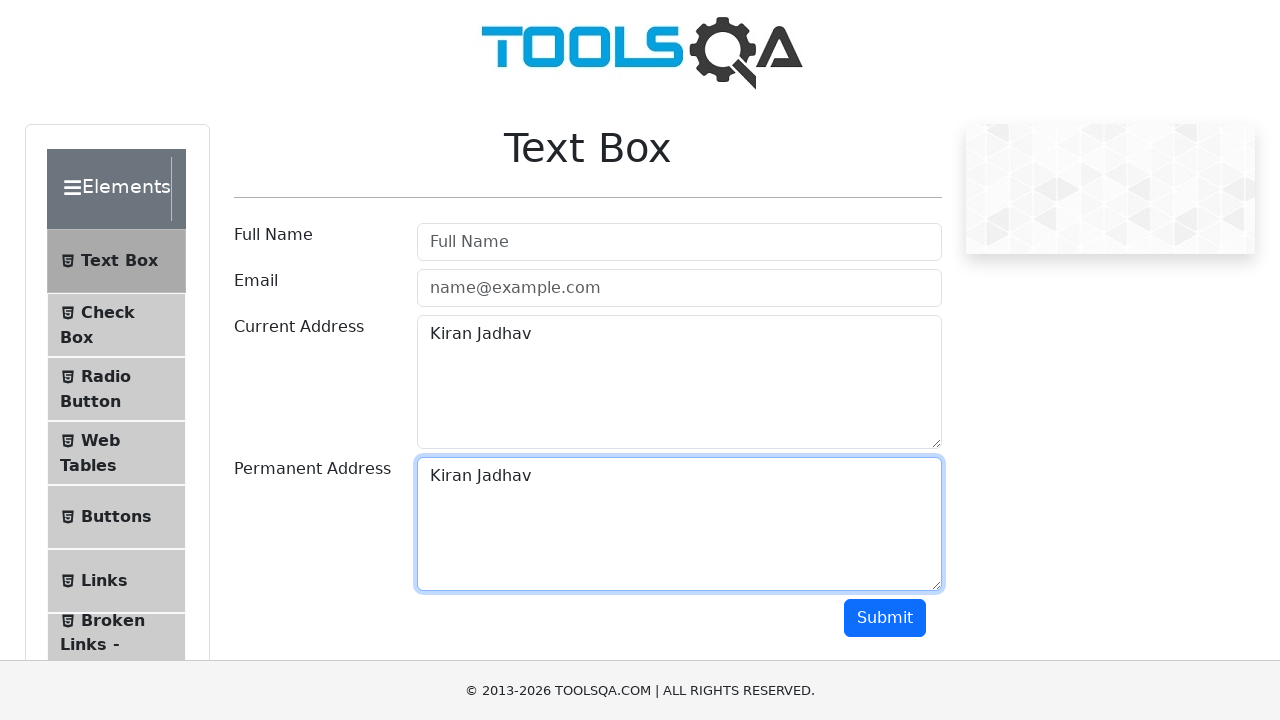

Released Control key - text pasted successfully
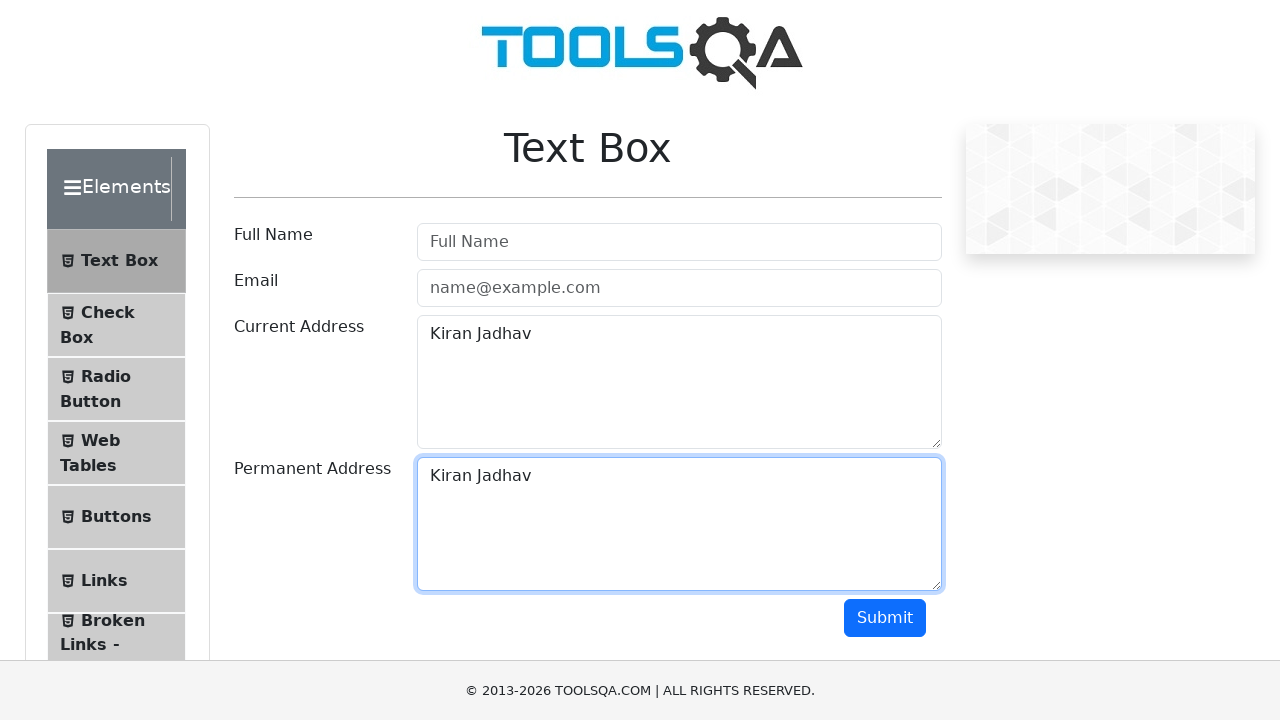

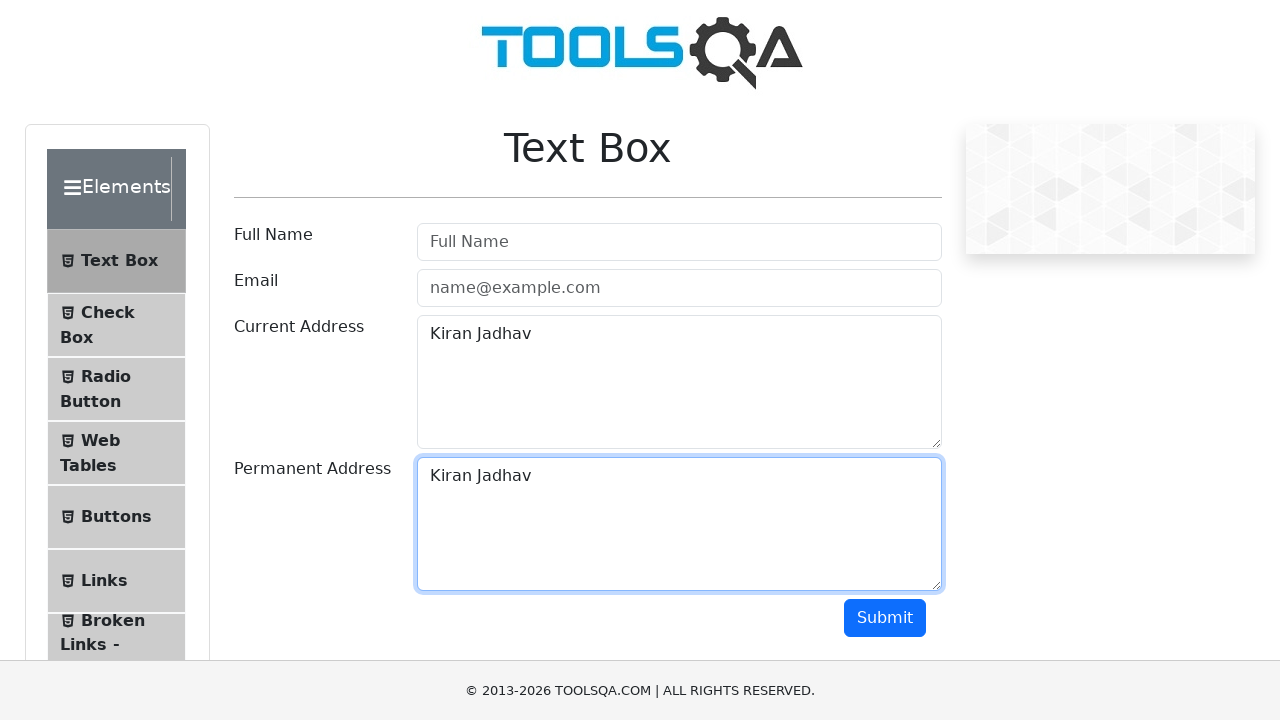